Tests the mailing list subscription form by scrolling to it, entering an email address, and verifying the input value

Starting URL: https://horn.rs/

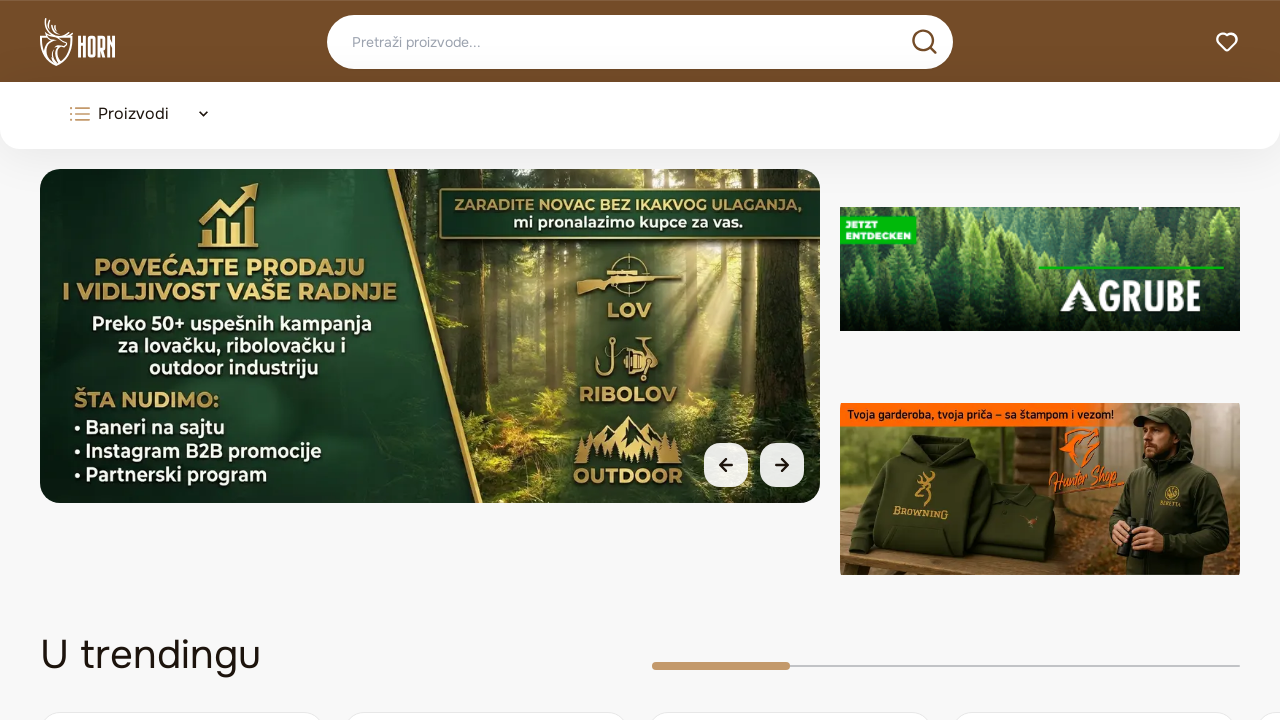

Scrolled down 4500 pixels to locate mailing list form
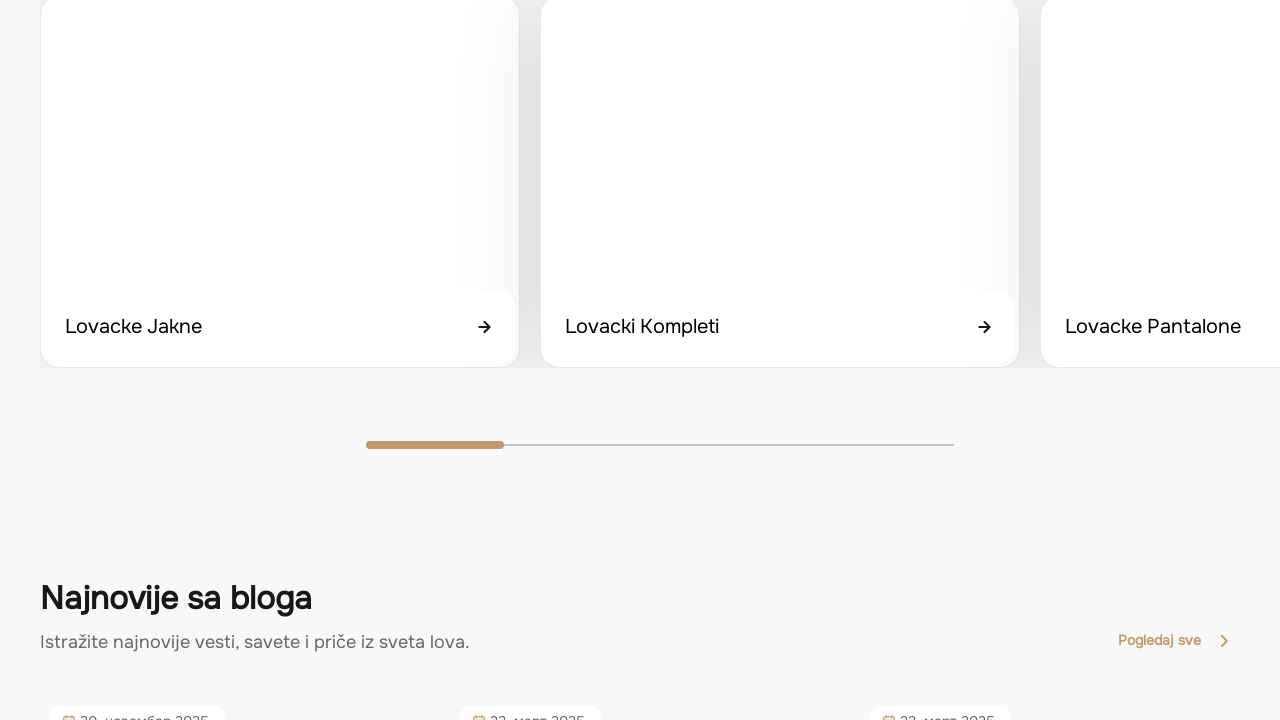

Clicked on email input field in mailing list form at (972, 360) on xpath=//input[@placeholder='E-mail']
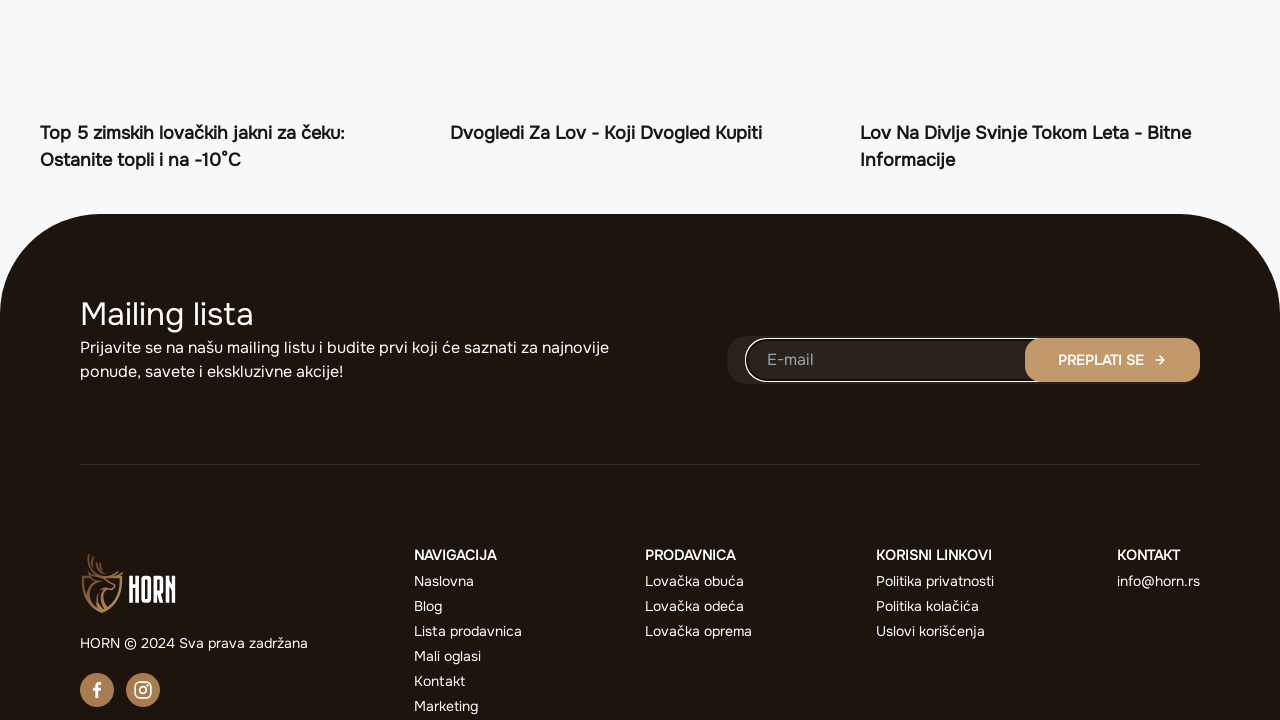

Entered email address 'test@example.com' in mailing list form on //input[@placeholder='E-mail']
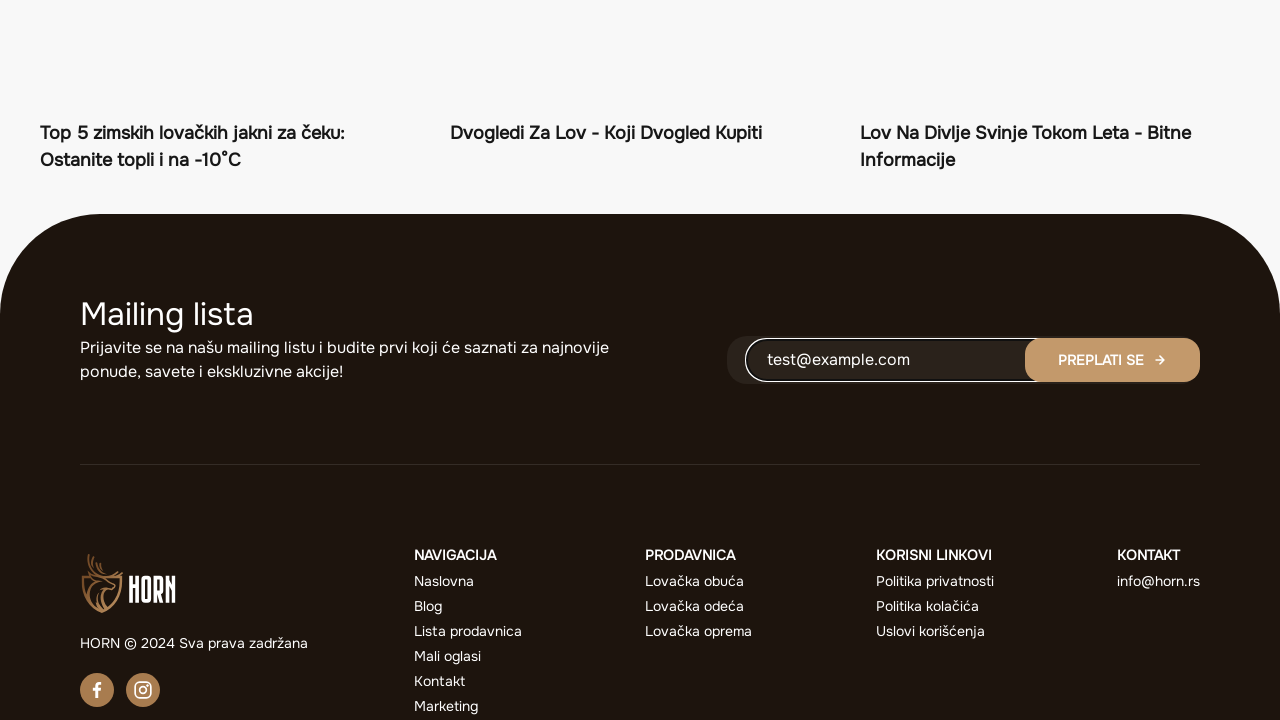

Retrieved email input value from mailing list form
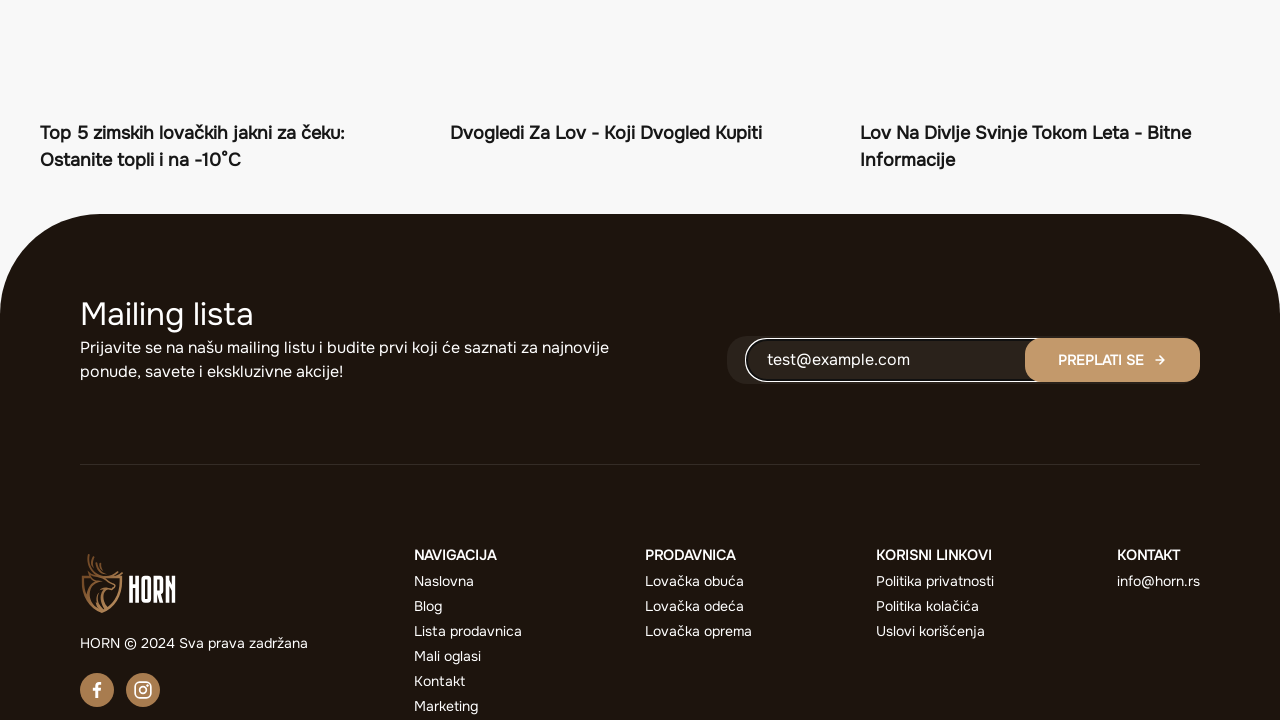

Verified email input value matches 'test@example.com'
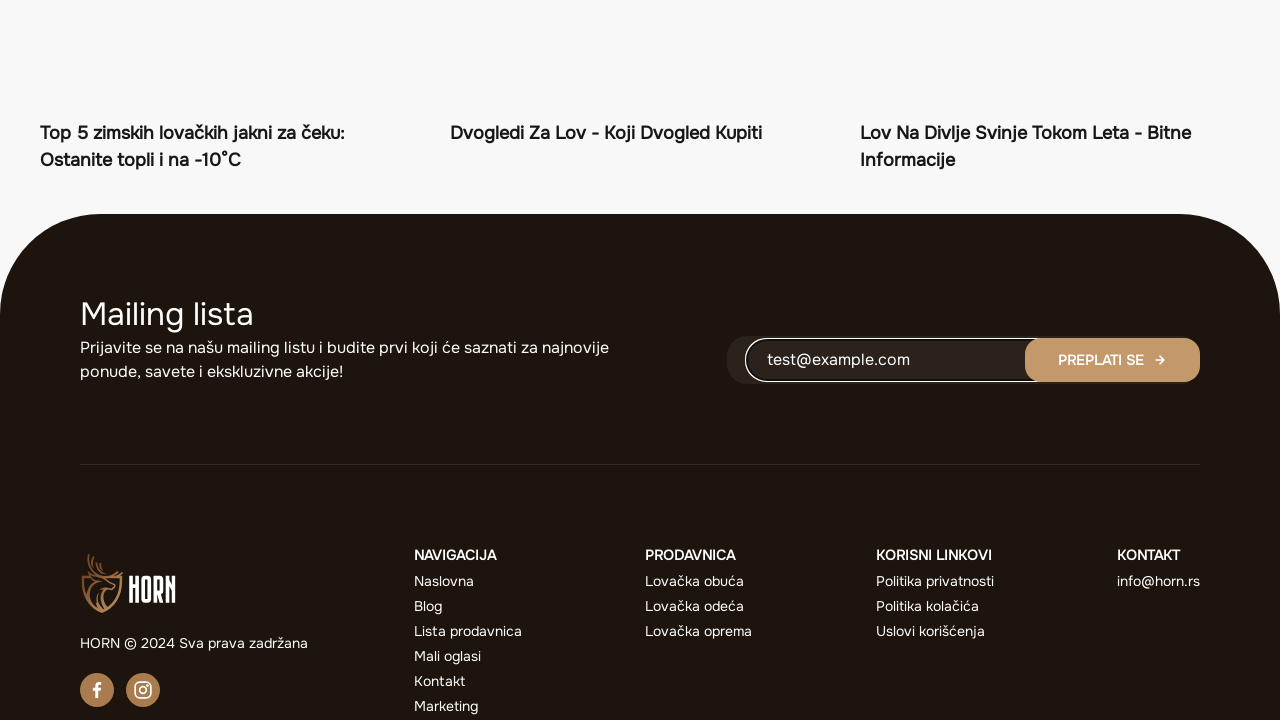

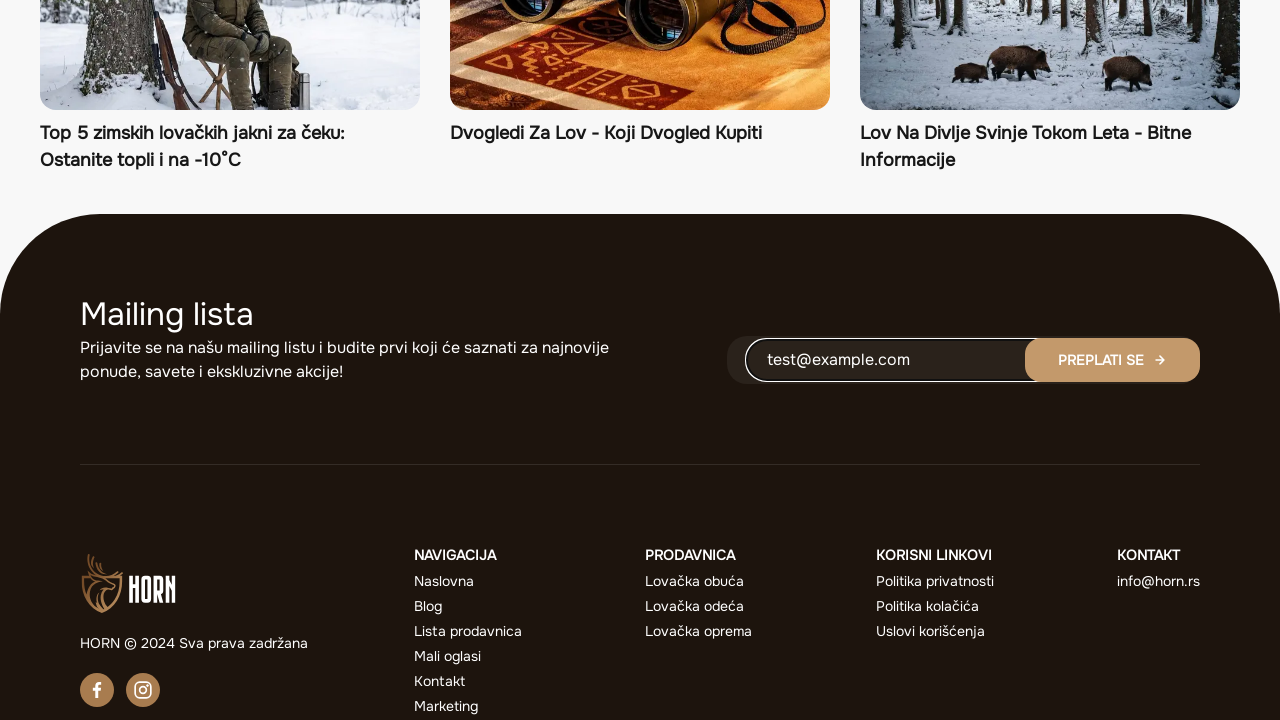